Tests searching for a specific product "HP LP3065" on the product category page

Starting URL: https://ecommerce-playground.lambdatest.io/index.php?route=product/category&path=25_28

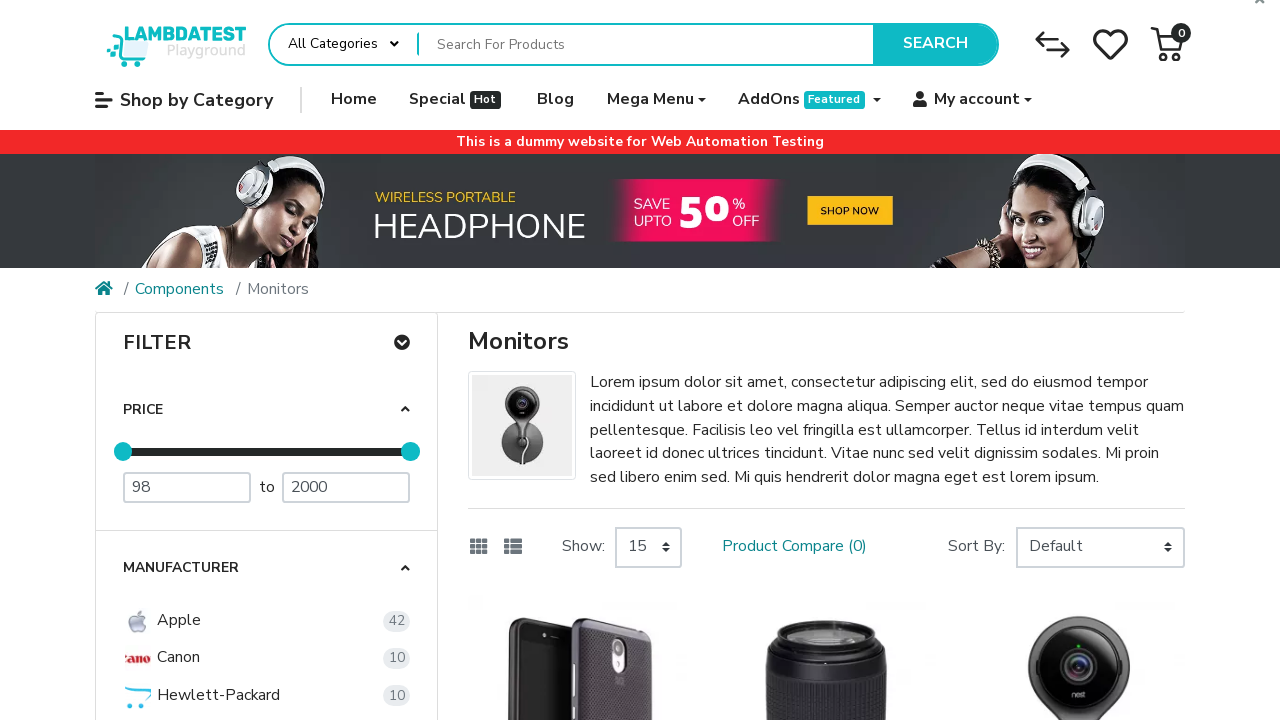

Filled search field with 'HP LP3065' on input[name='search']
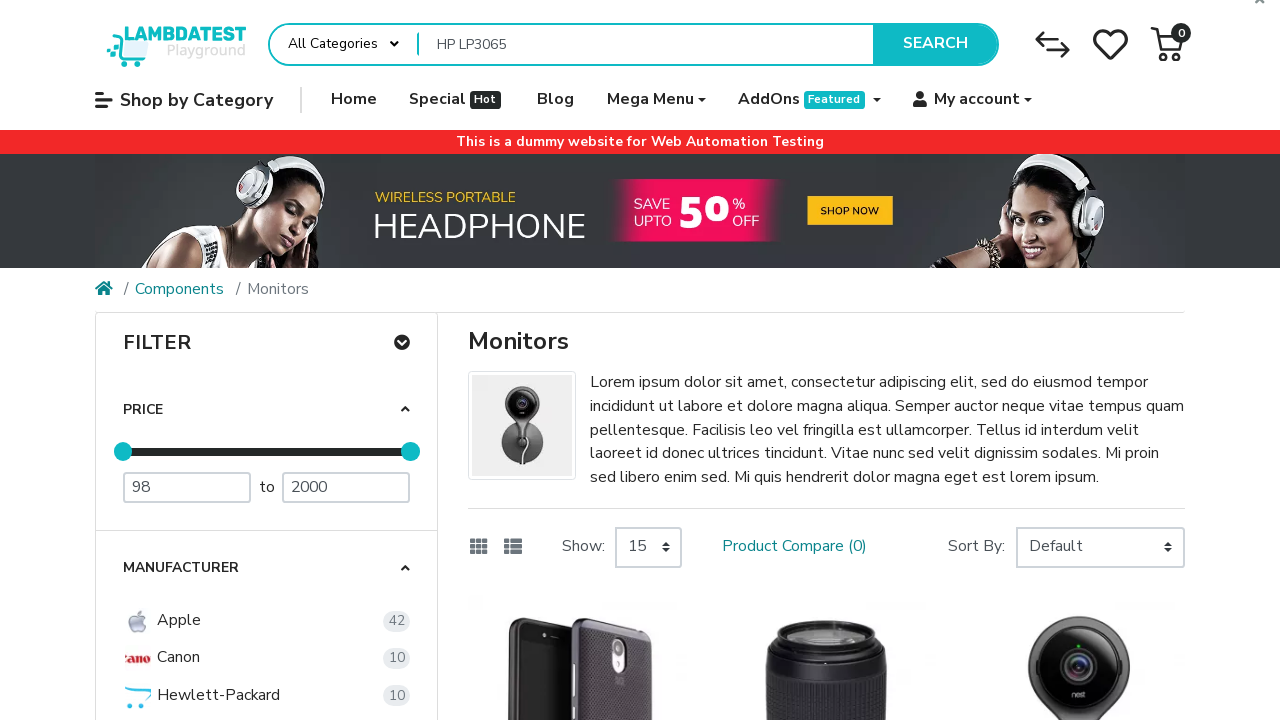

Clicked search button to search for product at (479, 547) on button.btn-default[type='button']
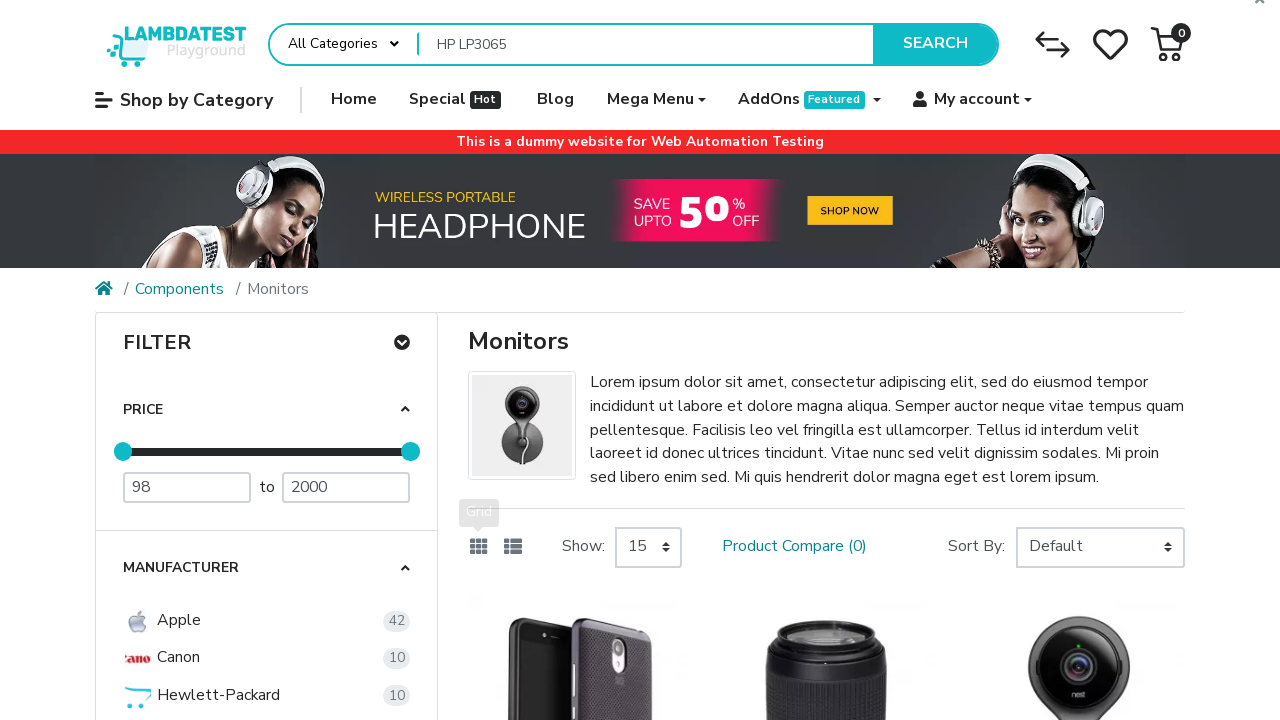

Waited for search results to load (networkidle)
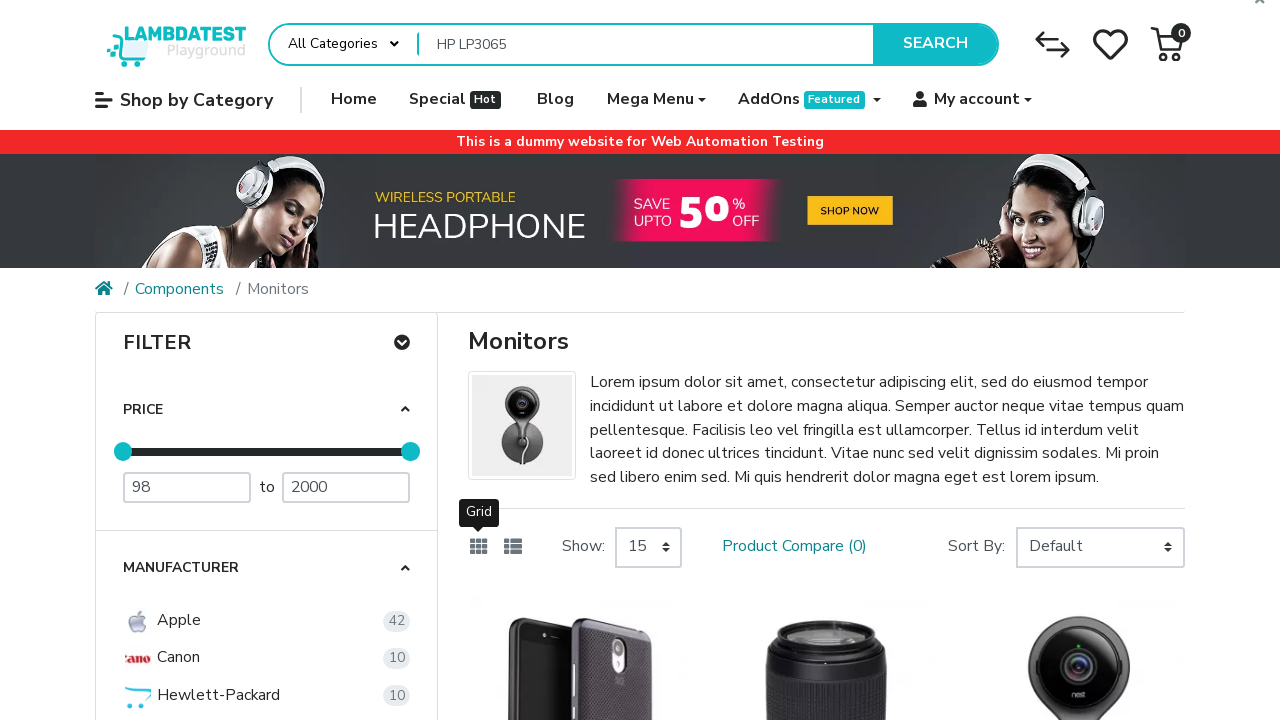

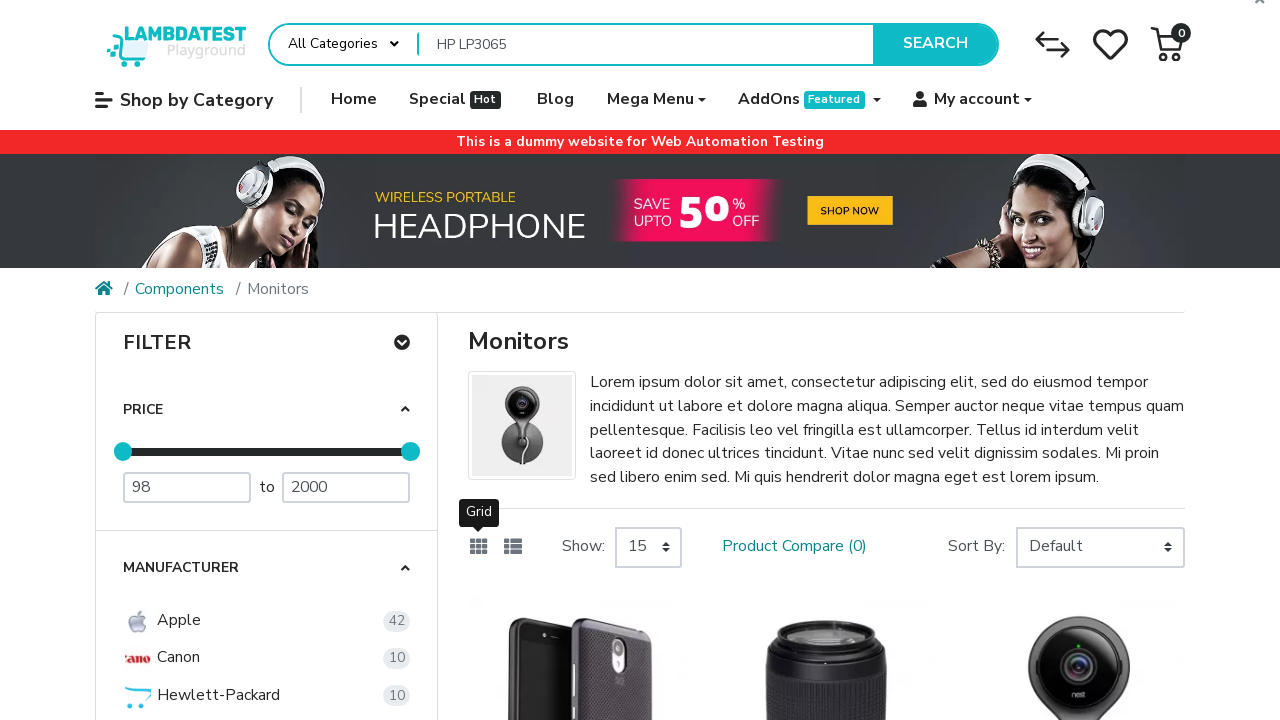